Tests the sorting functionality on a vegetable/fruit offers page by clicking the column header and verifying that the items are sorted alphabetically

Starting URL: https://rahulshettyacademy.com/seleniumPractise/#/offers

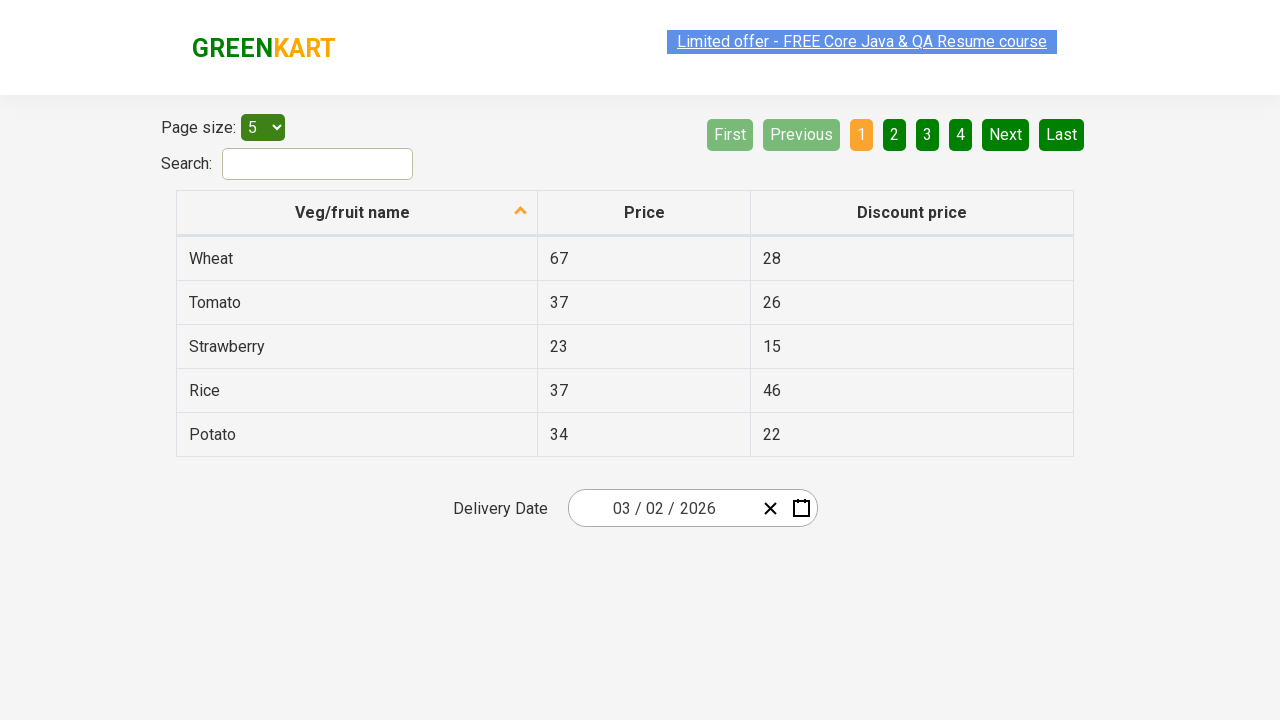

Clicked on 'Veg/fruit name' column header to sort at (353, 212) on xpath=//span[text() = 'Veg/fruit name']
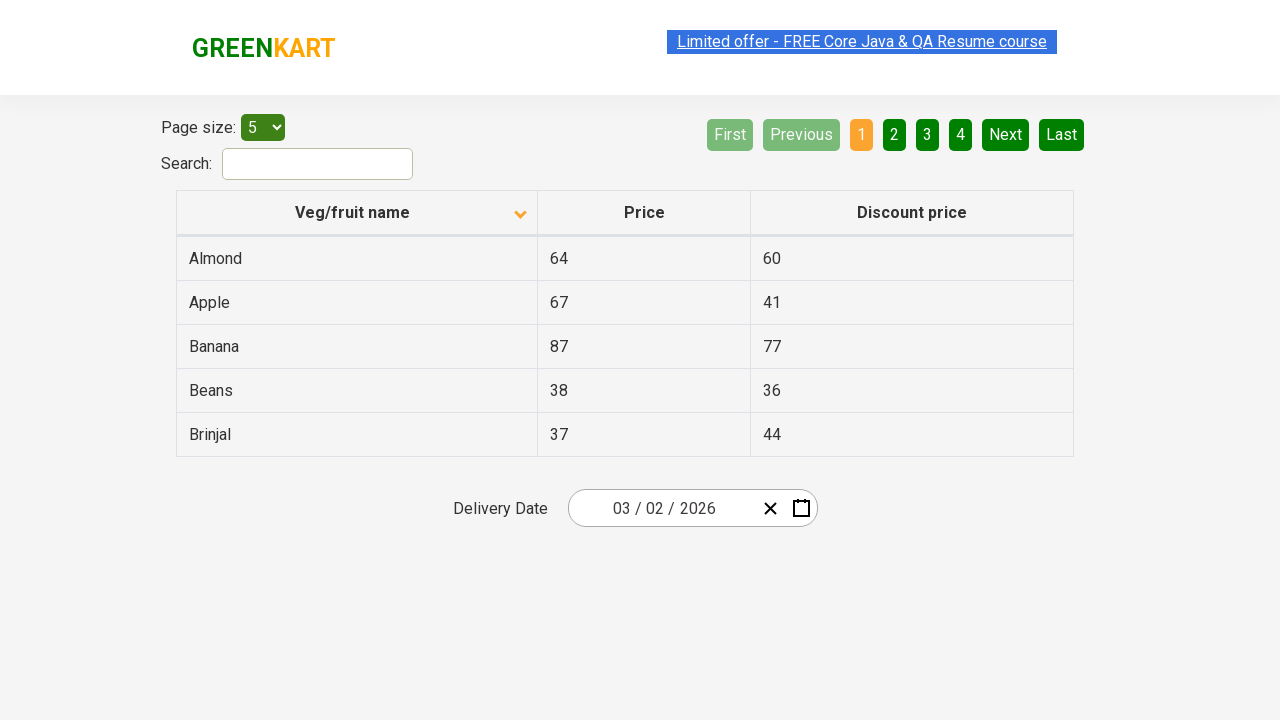

Table sorted and first column cells are visible
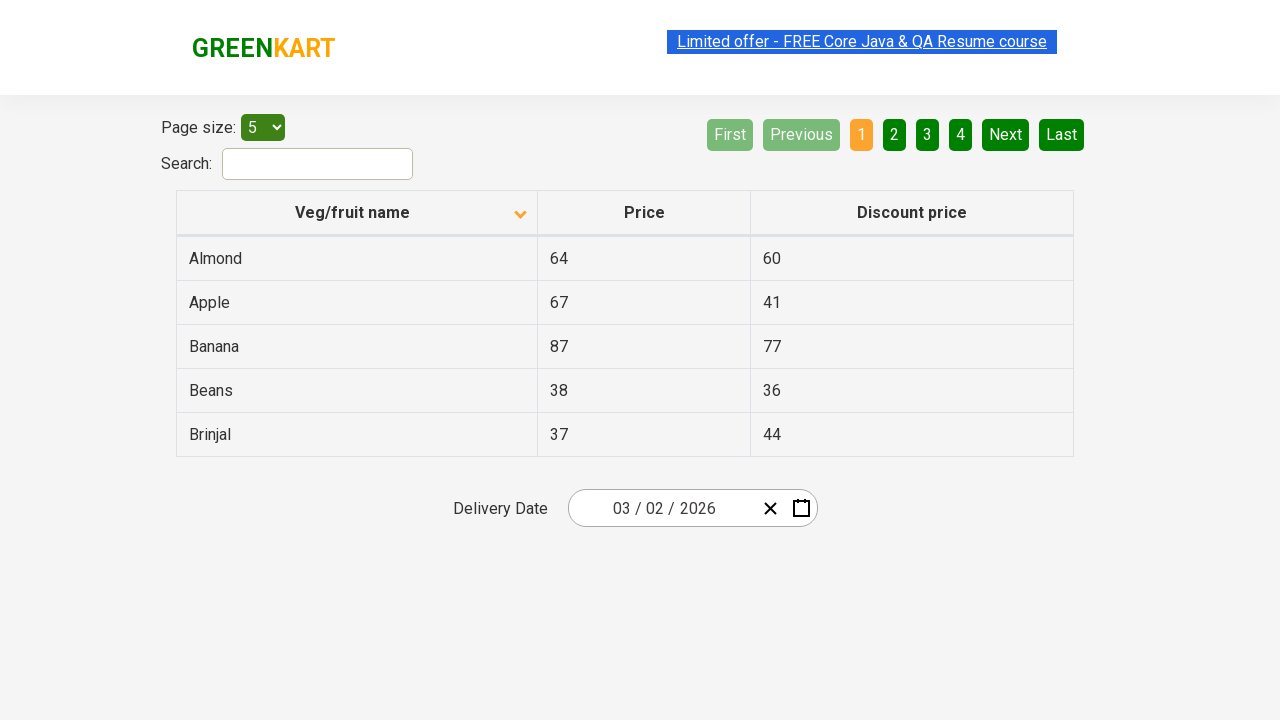

Collected all vegetable/fruit names from the first column
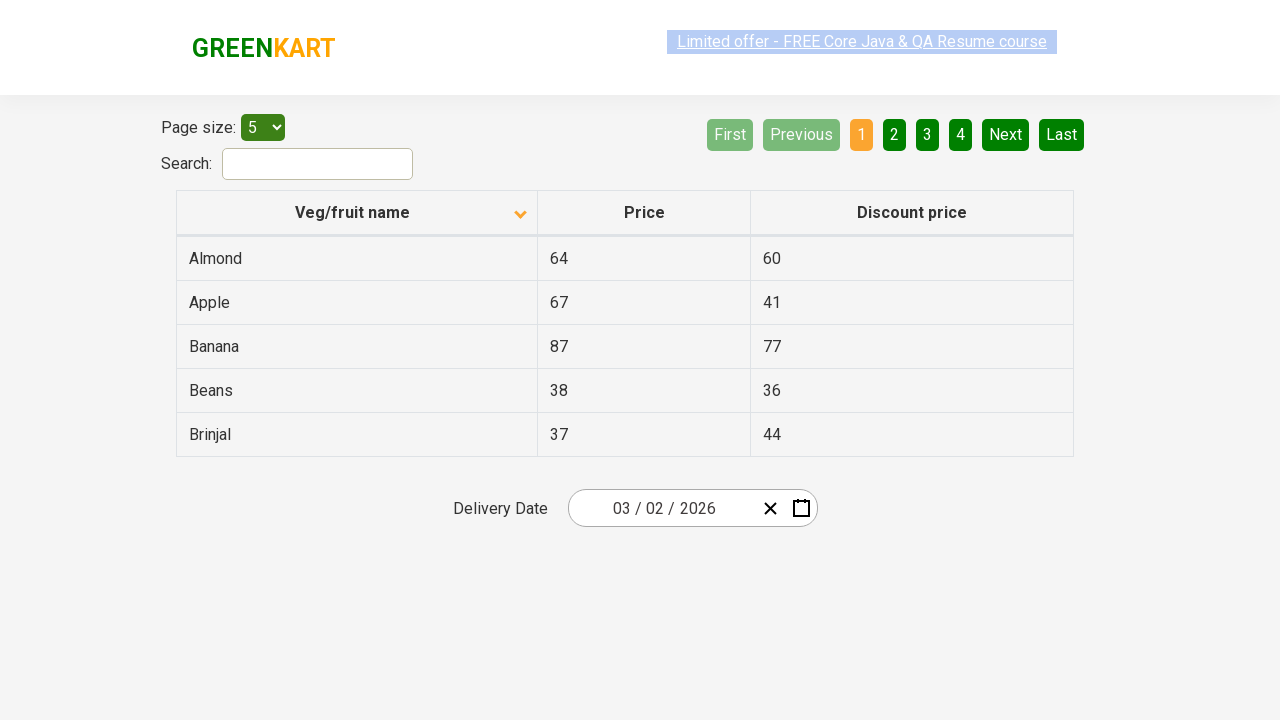

Extracted text content from 5 vegetable/fruit entries
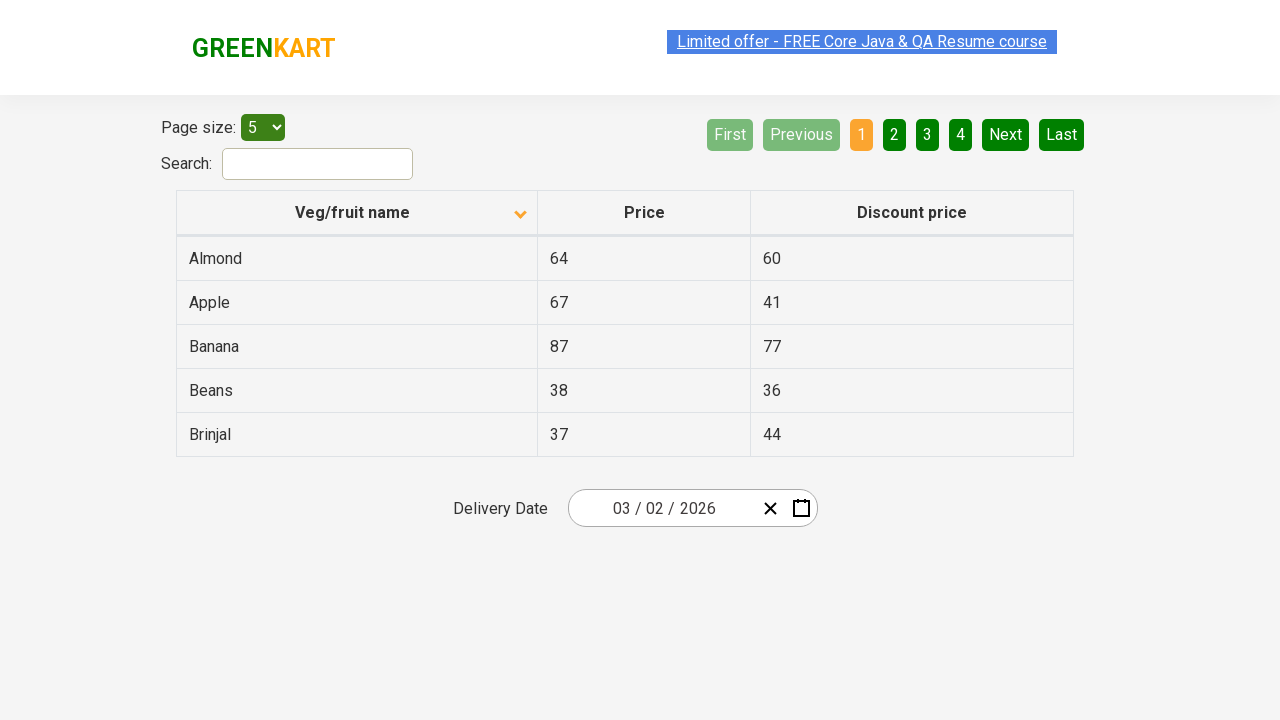

Verified that vegetable/fruit names are sorted alphabetically
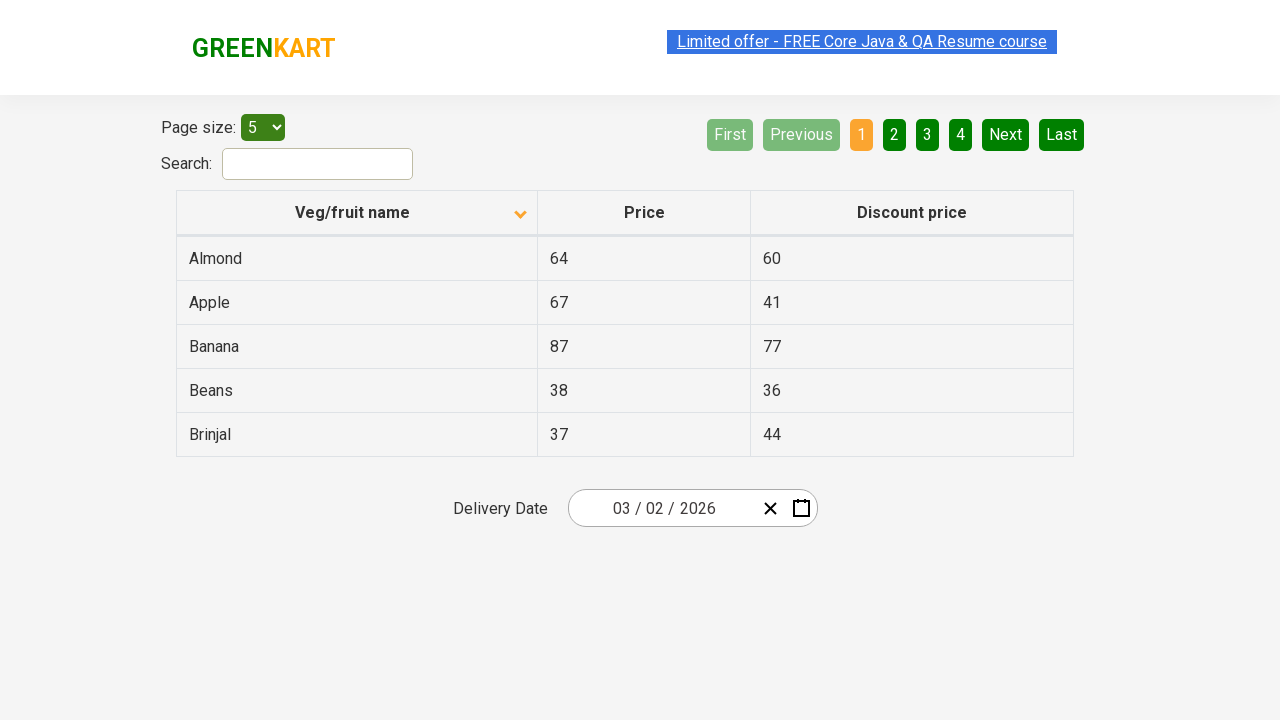

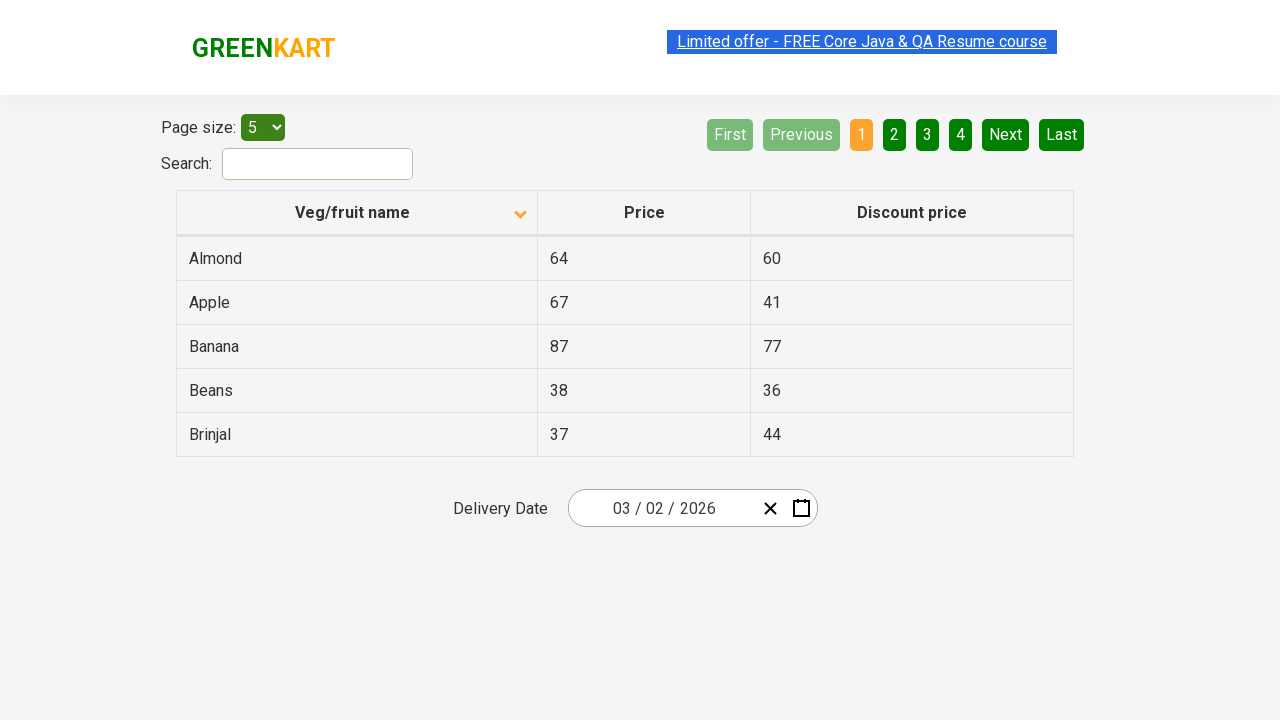